Fills out a sample contact form without using the dropdown selector, then submits the form

Starting URL: https://globalsqa.com/samplepagetest

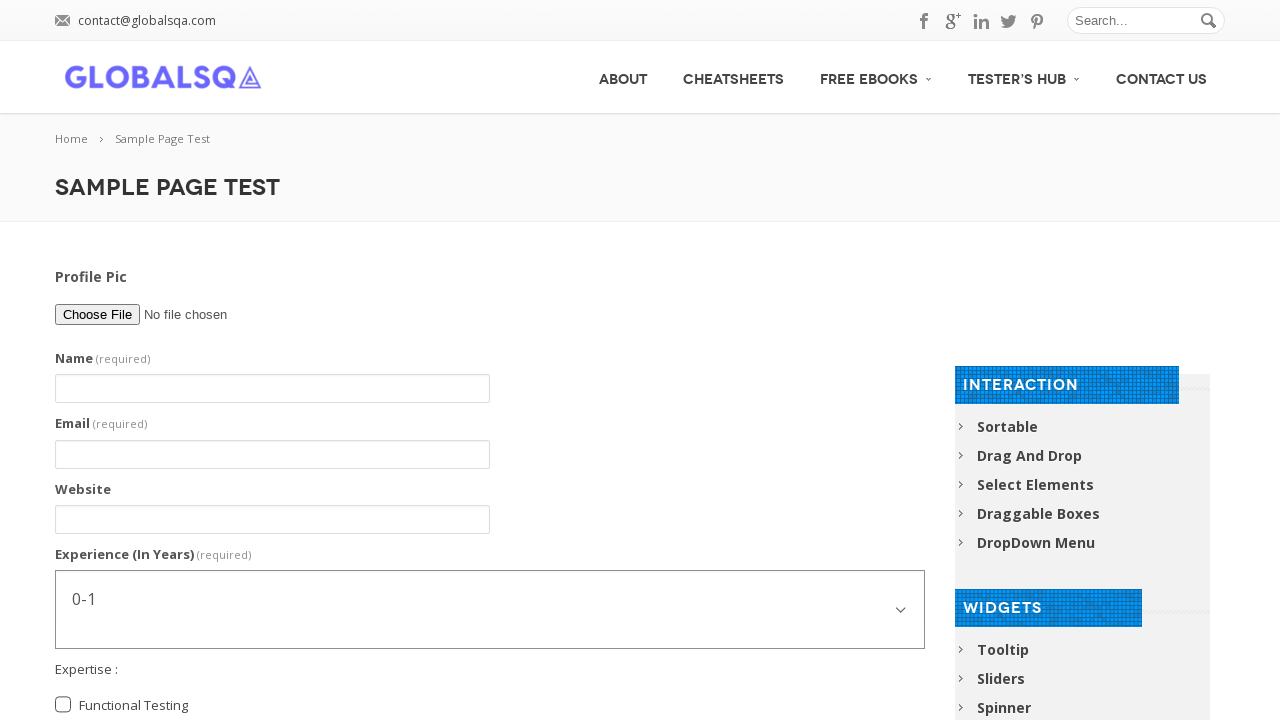

Filled name field with 'Name' on #g2599-name
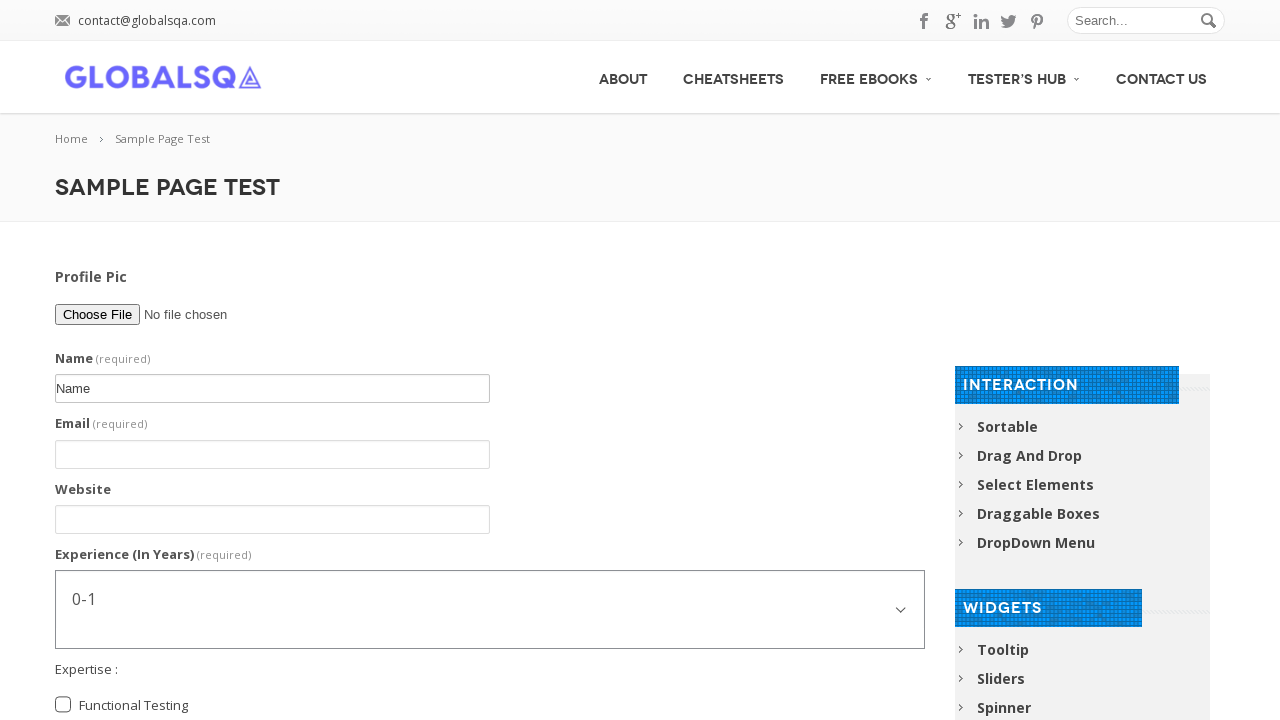

Filled email field with 'test123@test.com' on #g2599-email
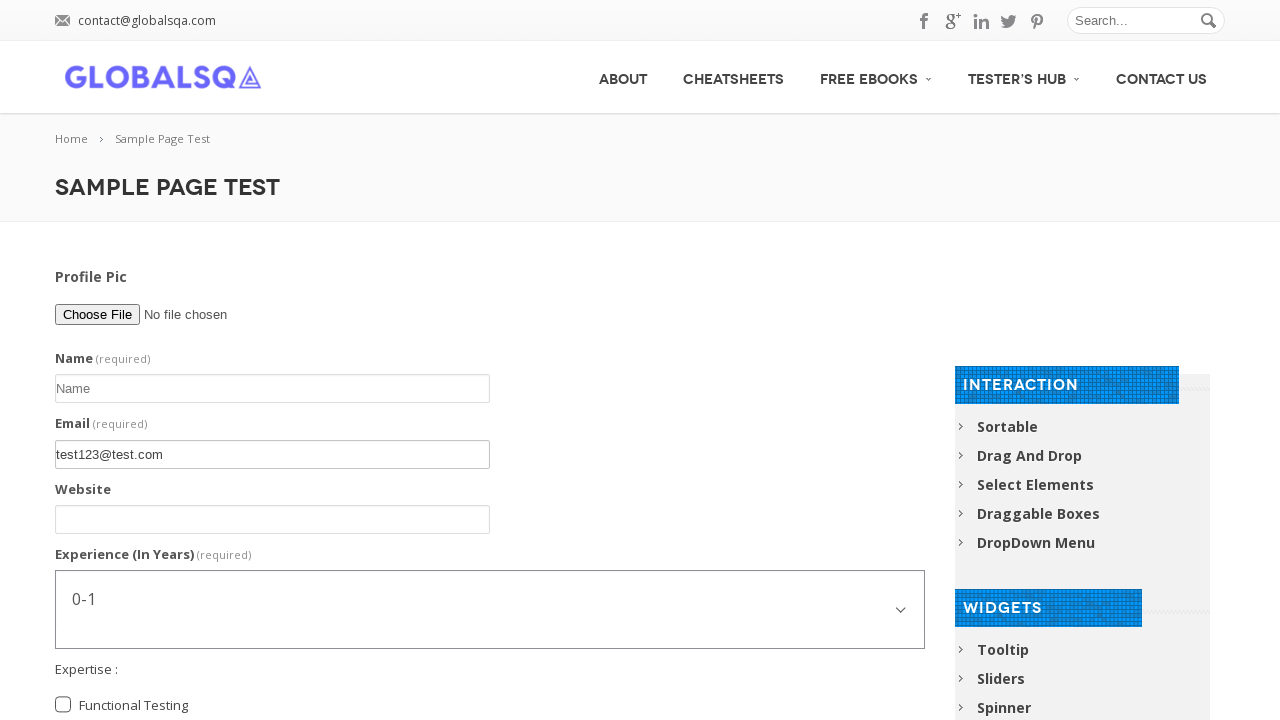

Filled website field with 'https://www.test.com' on #g2599-website
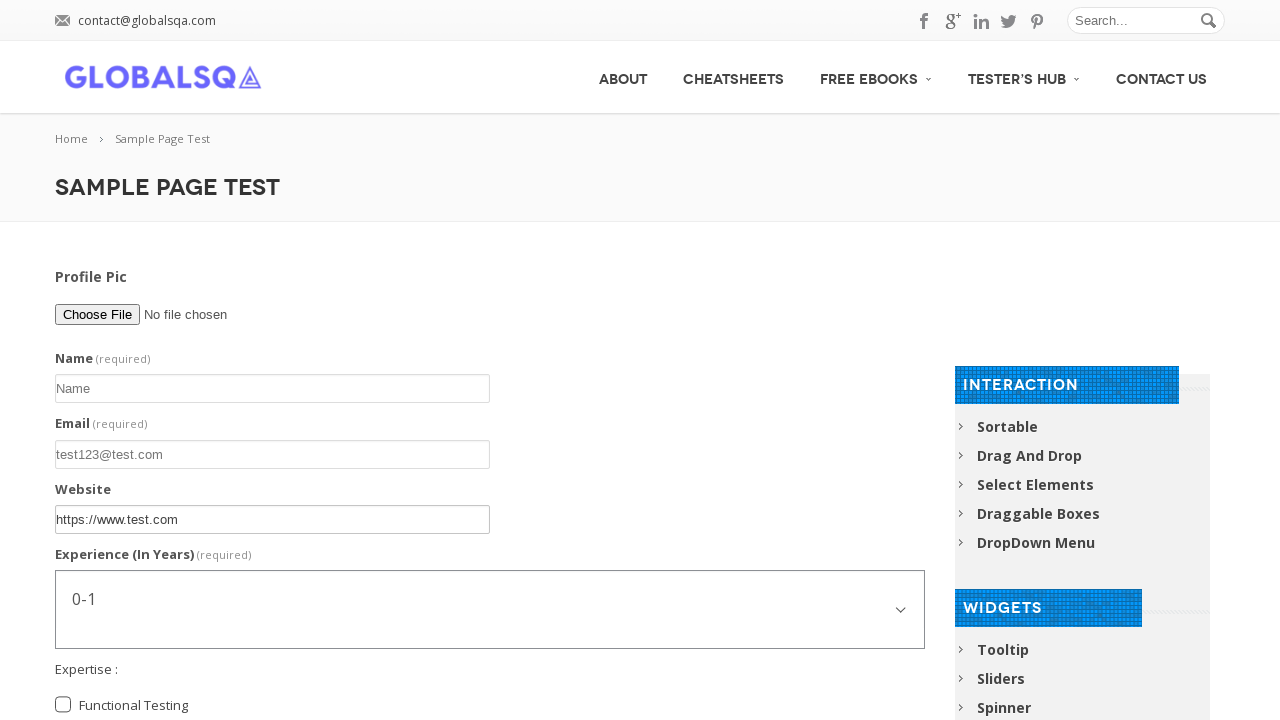

Checked the 'Functional Testing' checkbox at (63, 705) on input[type='checkbox'][value='Functional Testing']
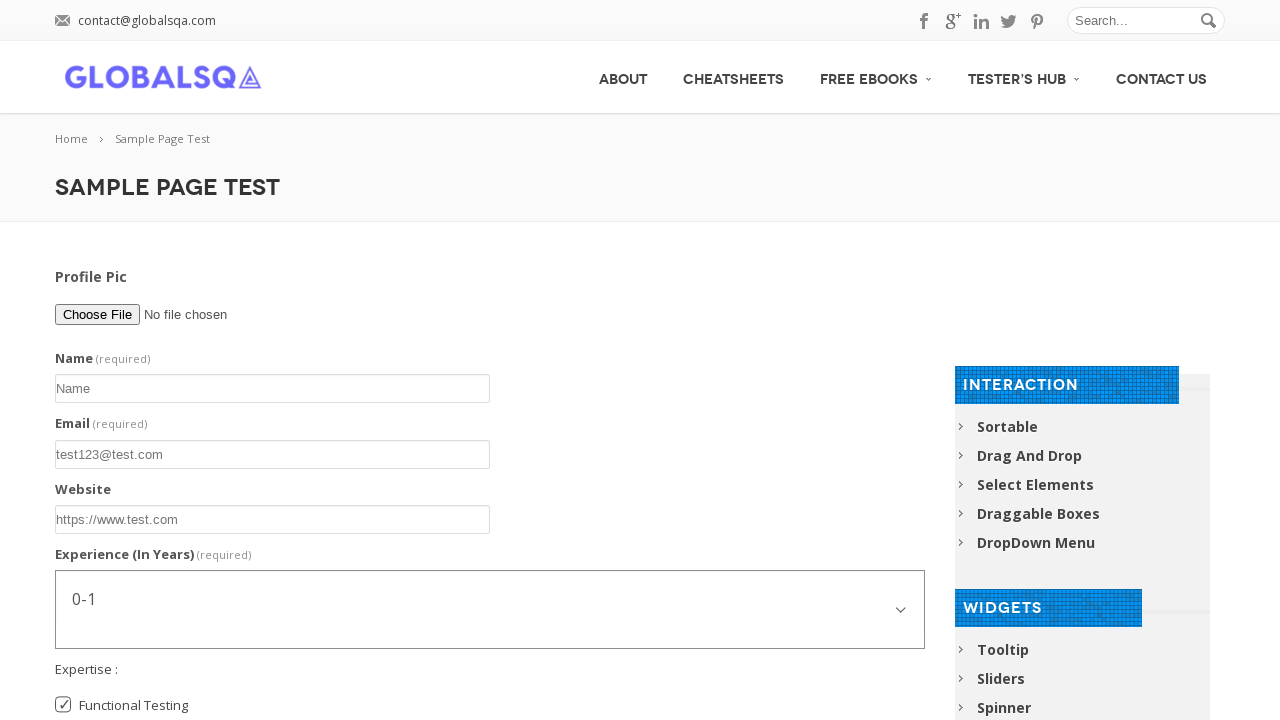

Selected the 'Graduate' radio button at (63, 377) on input[type='radio'][value='Graduate']
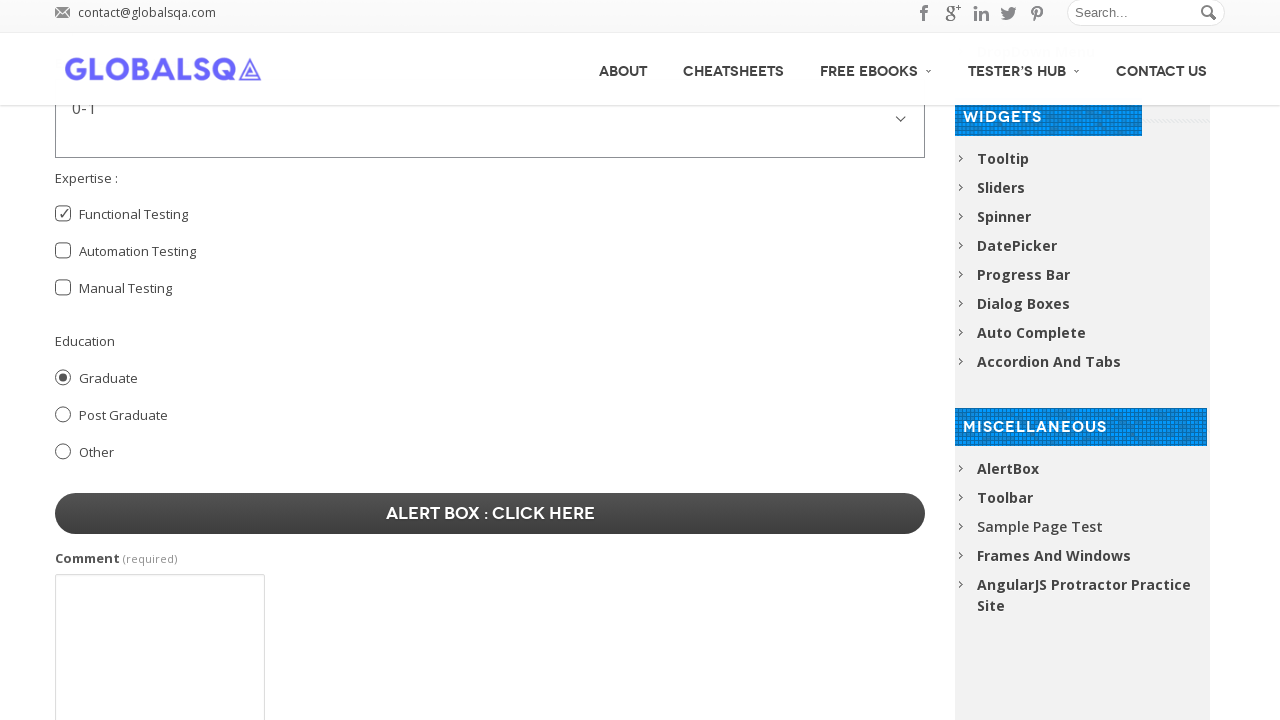

Filled comments field with 'test comments' on #contact-form-comment-g2599-comment
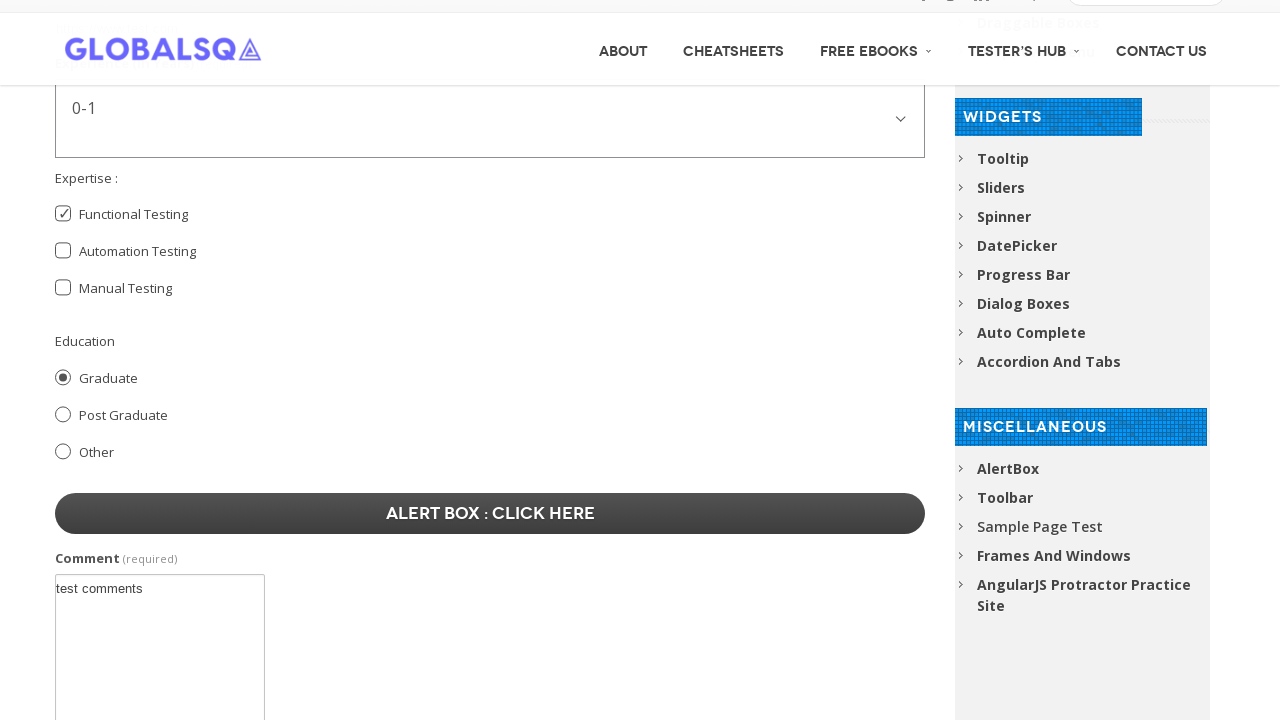

Clicked submit button to submit the form at (490, 376) on button[type='submit']
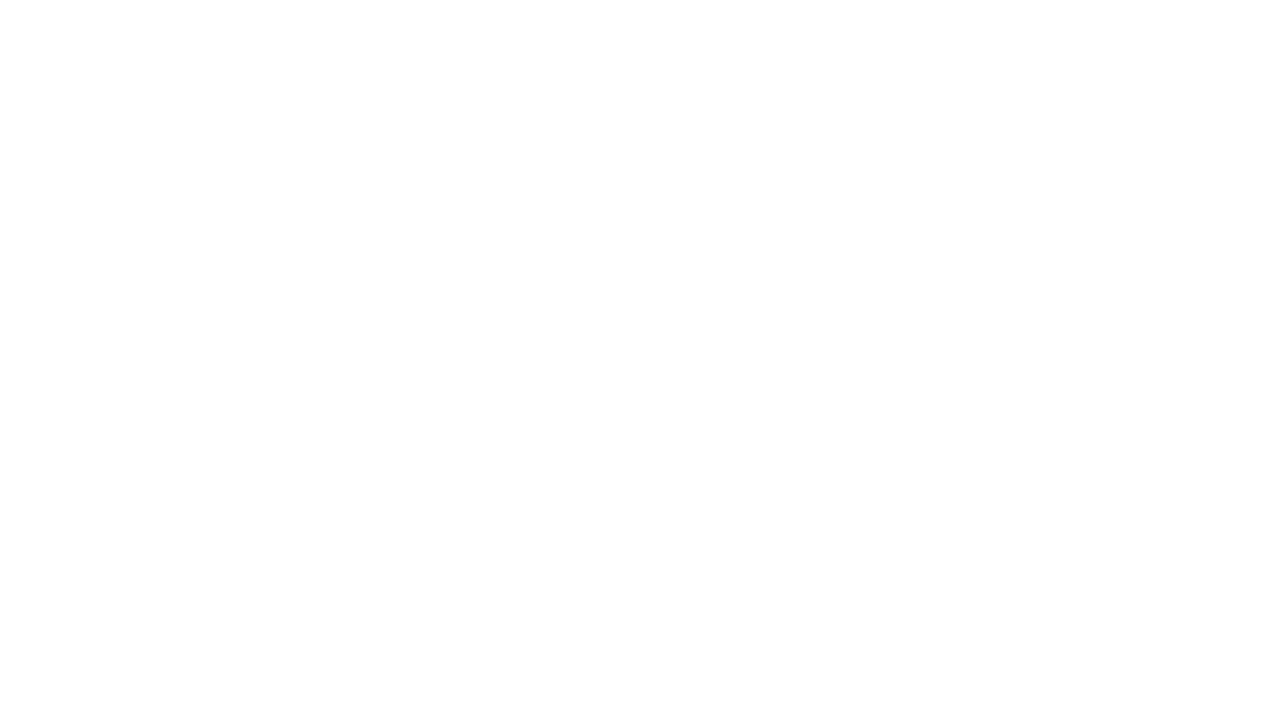

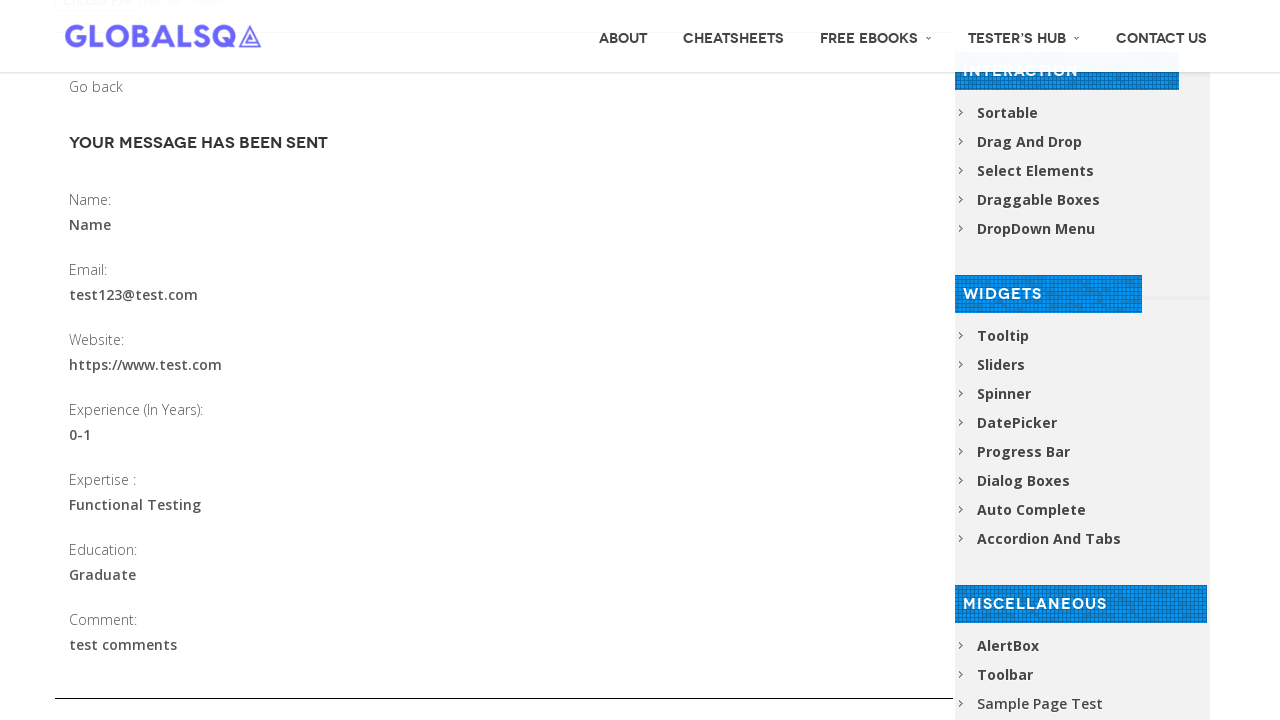